Tests a form that requires extracting a value from an element's attribute, performing a mathematical calculation on it, then filling the answer and checking checkboxes before submitting

Starting URL: http://suninjuly.github.io/get_attribute.html

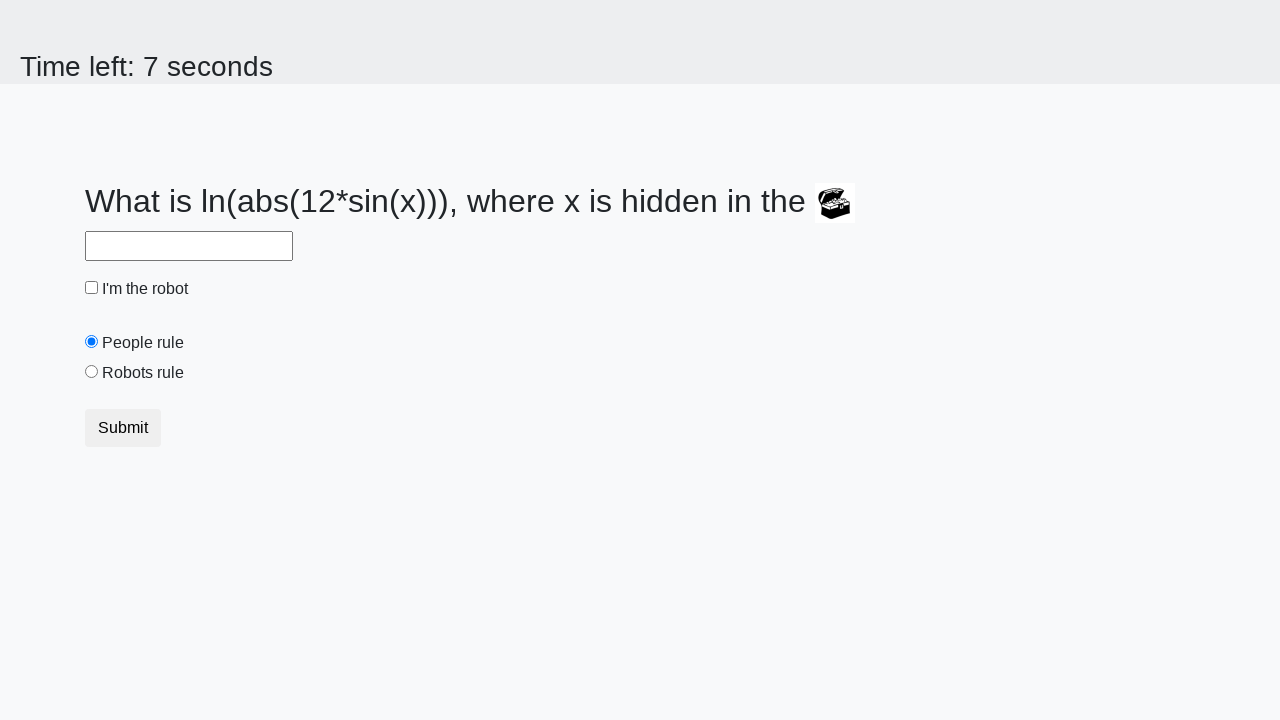

Located the treasure element with ID 'treasure'
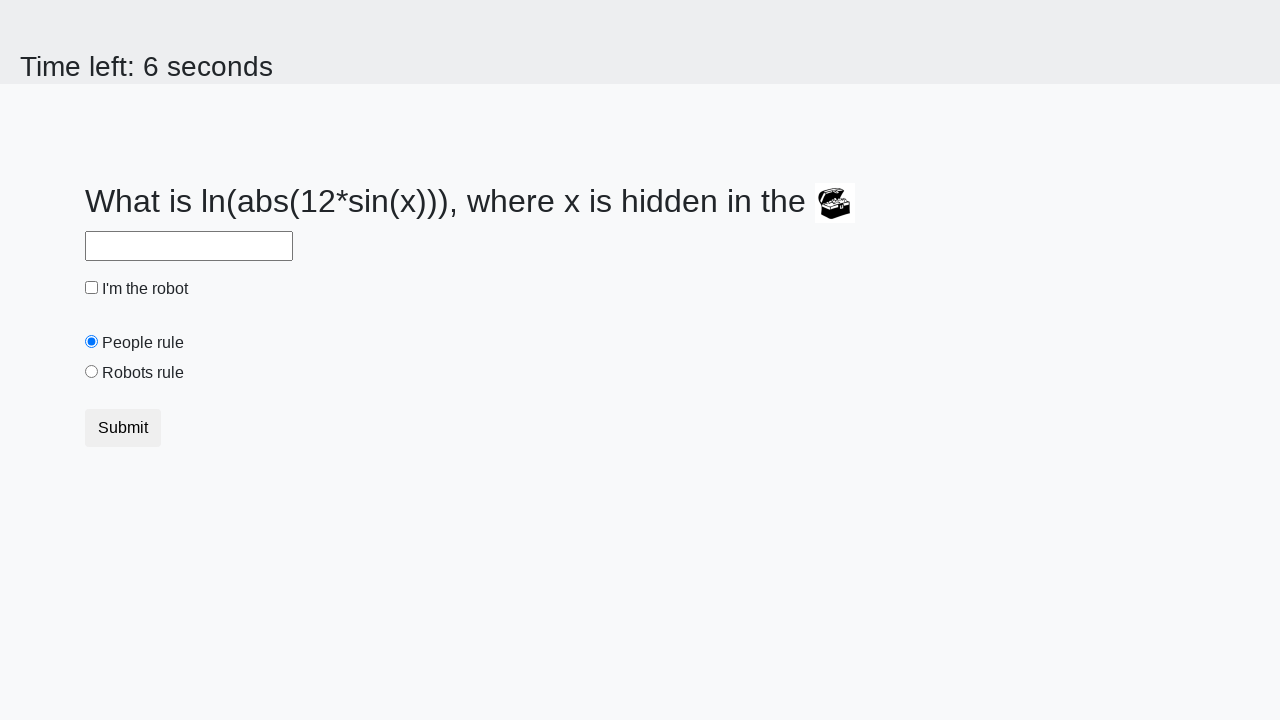

Extracted 'valuex' attribute from treasure element: 701
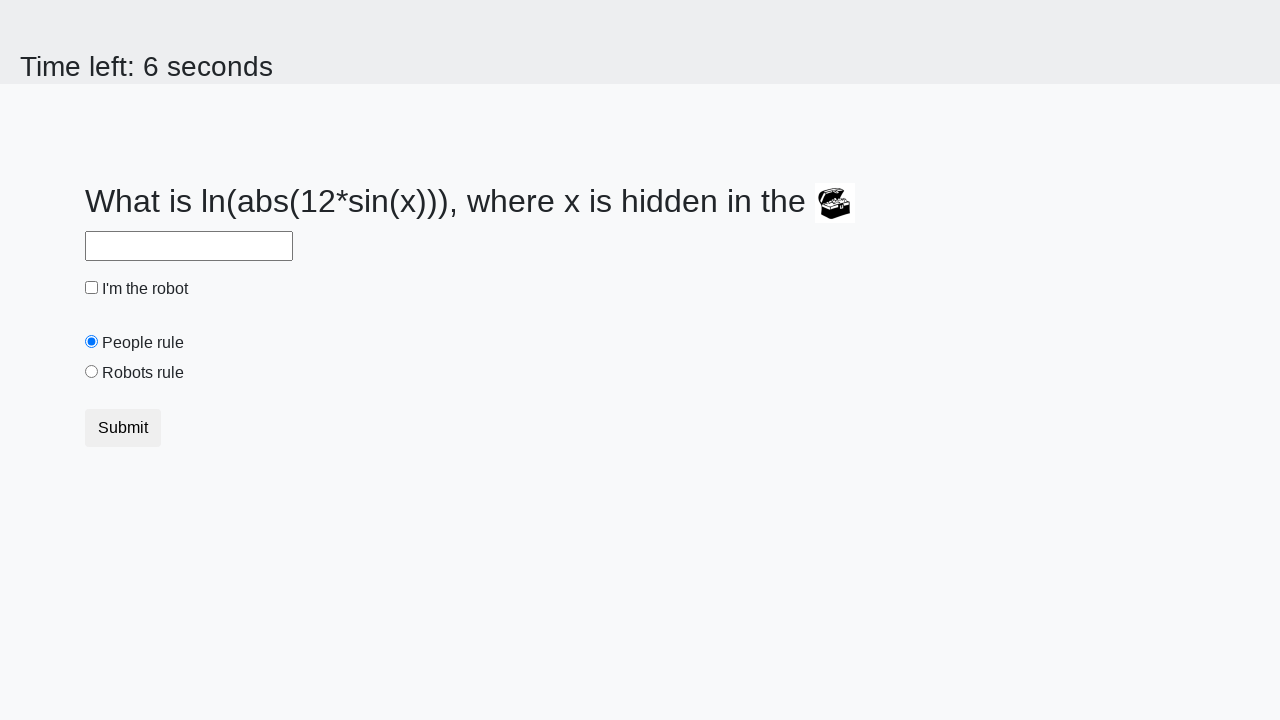

Calculated answer using formula: 1.5985955426600509
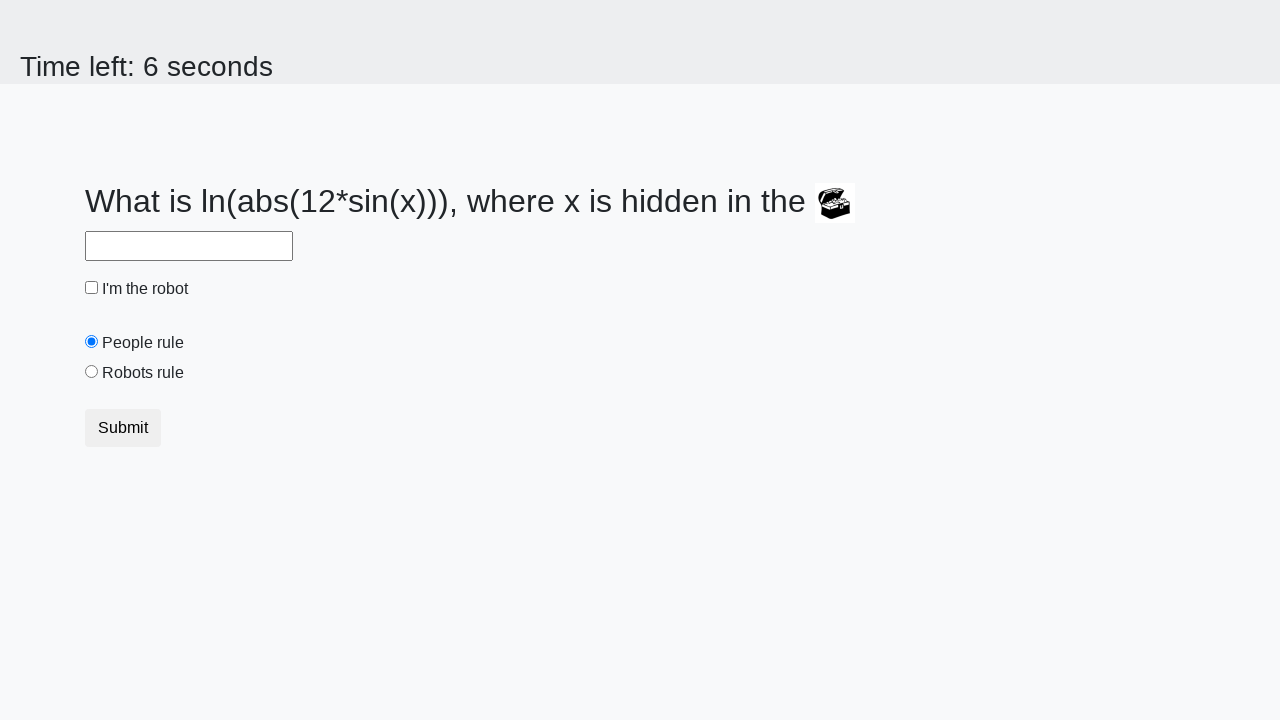

Filled answer field with calculated value: 1.5985955426600509 on #answer
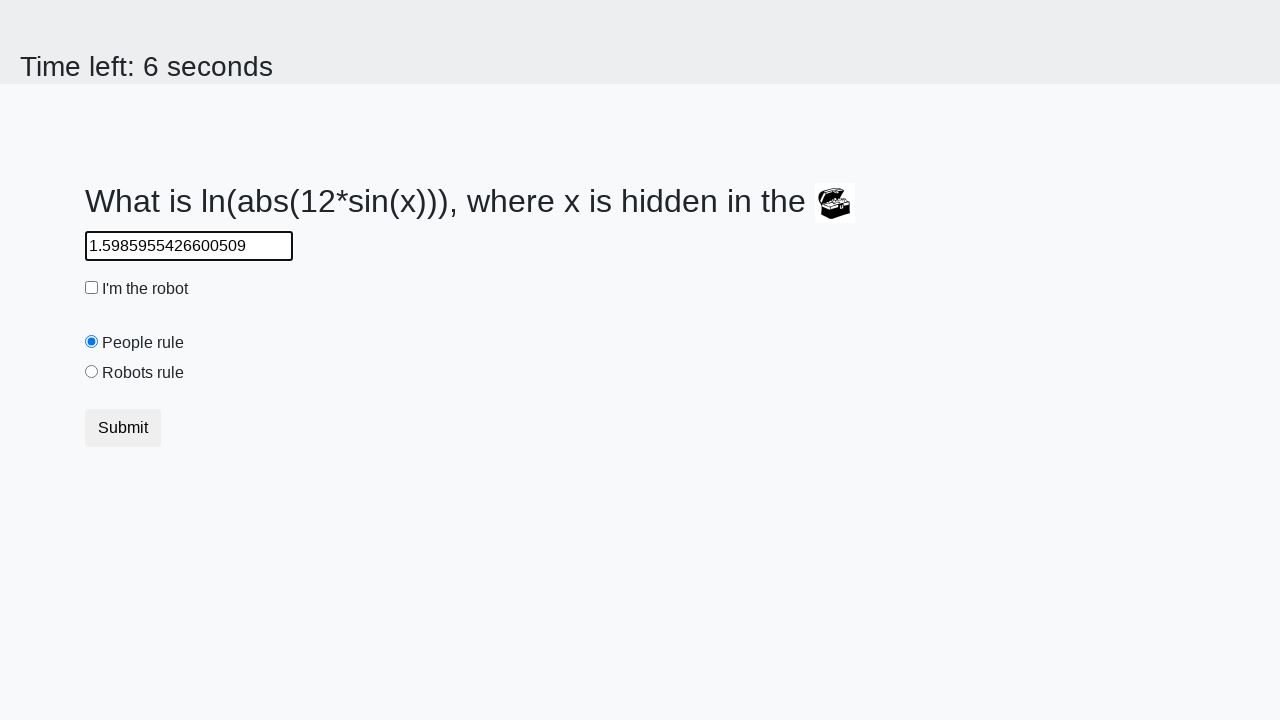

Checked the robot checkbox at (92, 288) on #robotCheckbox
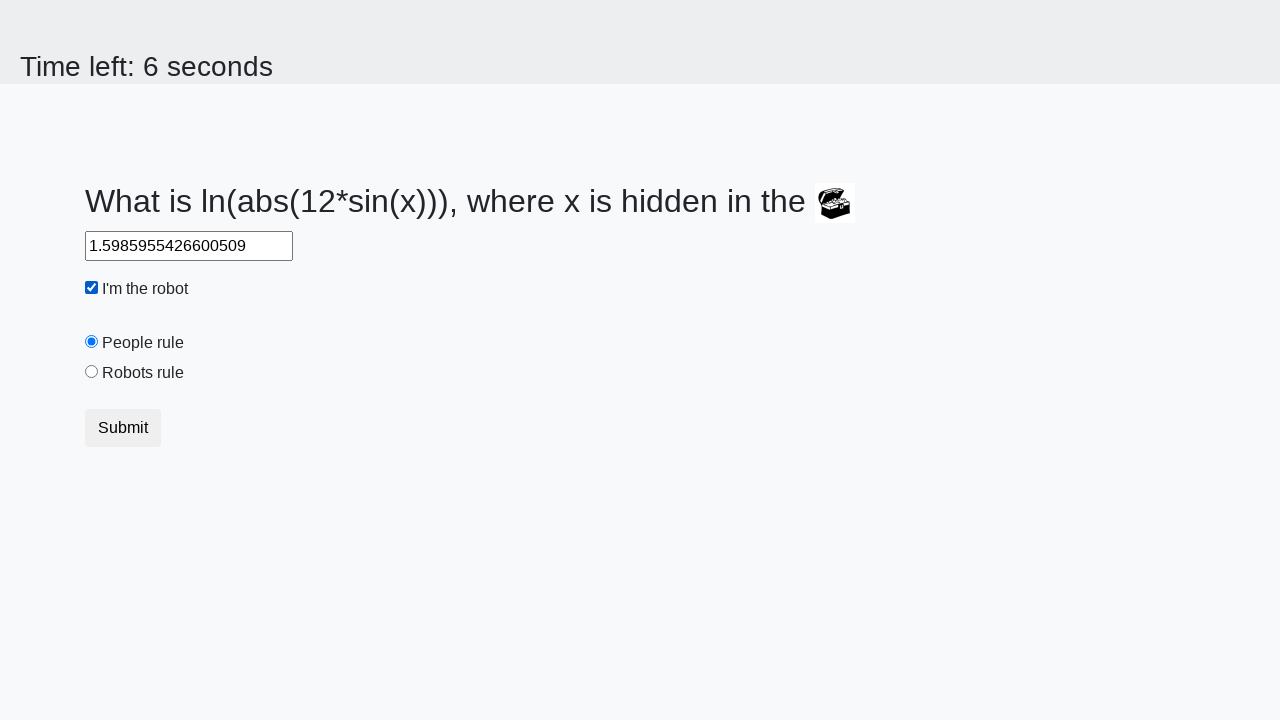

Checked the robots rule checkbox at (92, 372) on #robotsRule
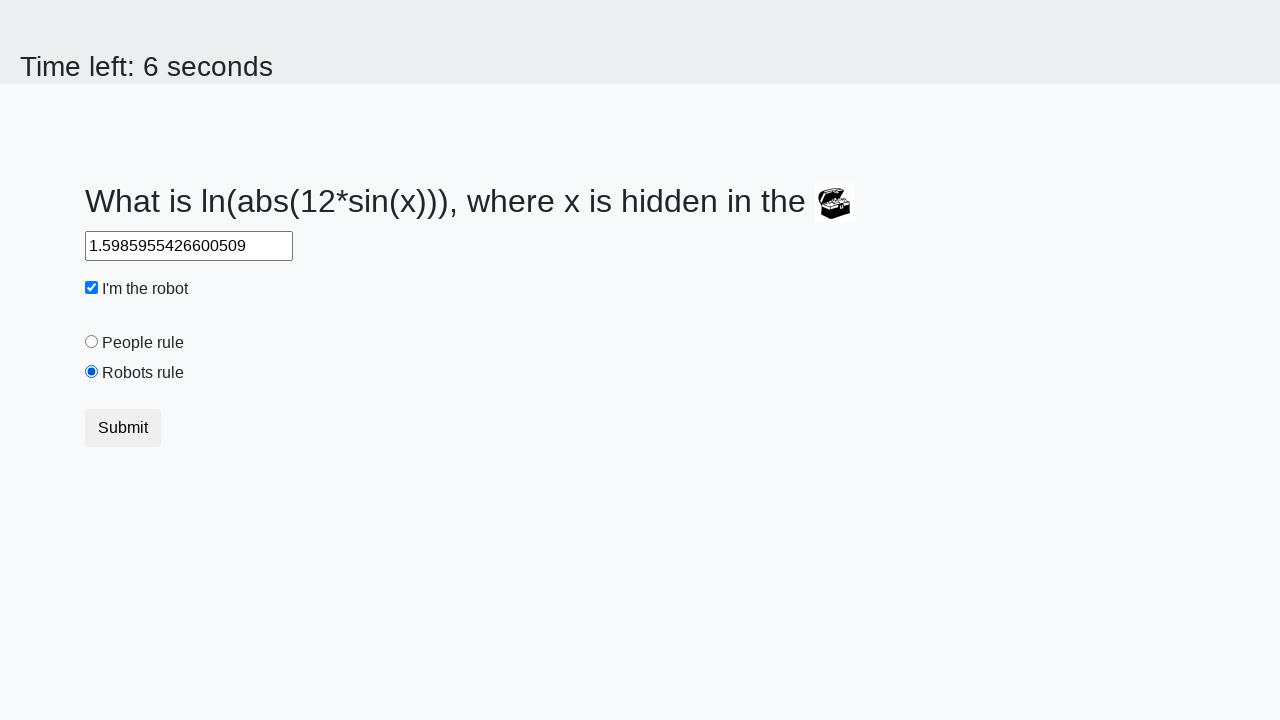

Clicked the submit button to submit the form at (123, 428) on .btn-default
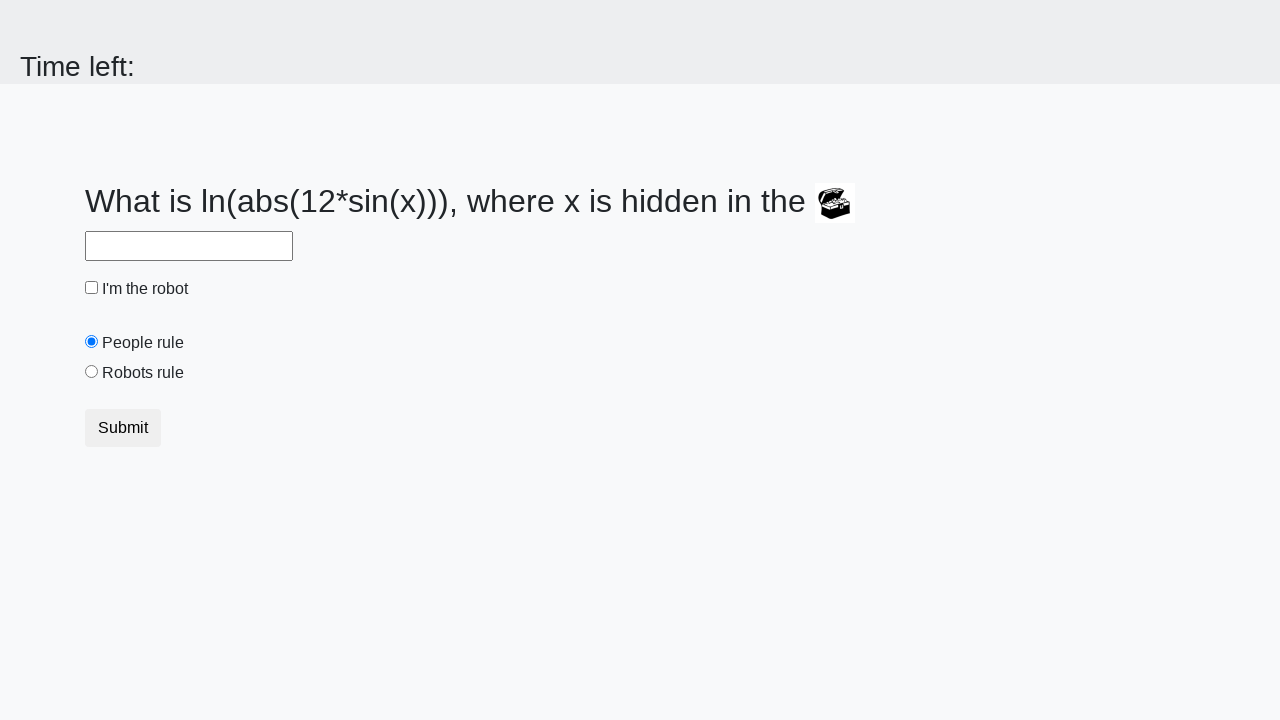

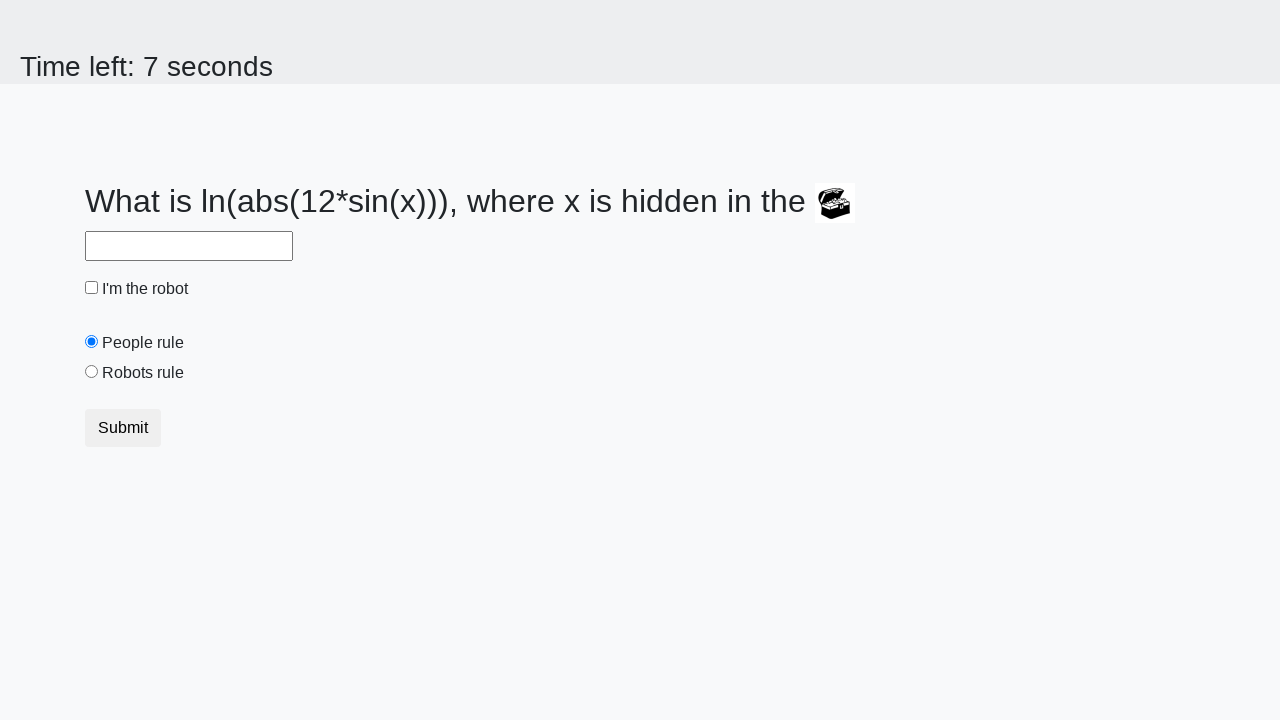